Tests dynamic element creation and deletion functionality by clicking Add Element button multiple times to create Delete buttons

Starting URL: http://the-internet.herokuapp.com/add_remove_elements/

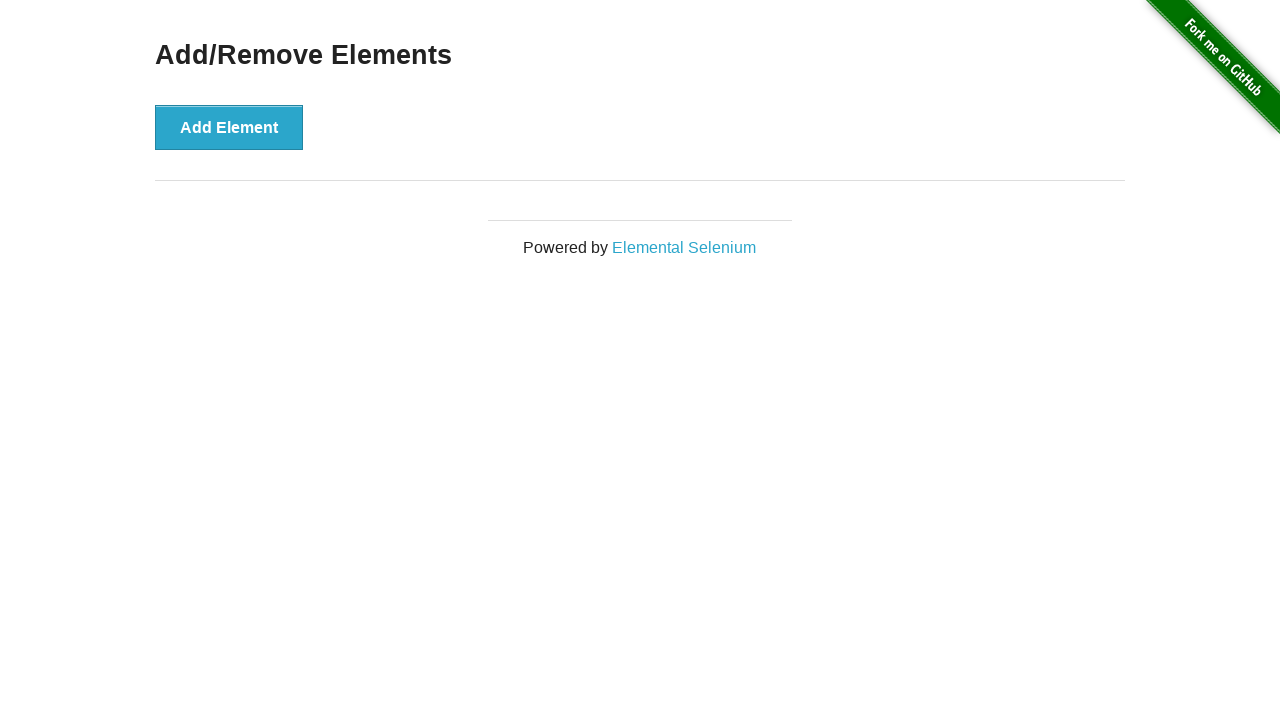

Clicked Add Element button to create a Delete button at (229, 127) on xpath=//button[text()="Add Element"]
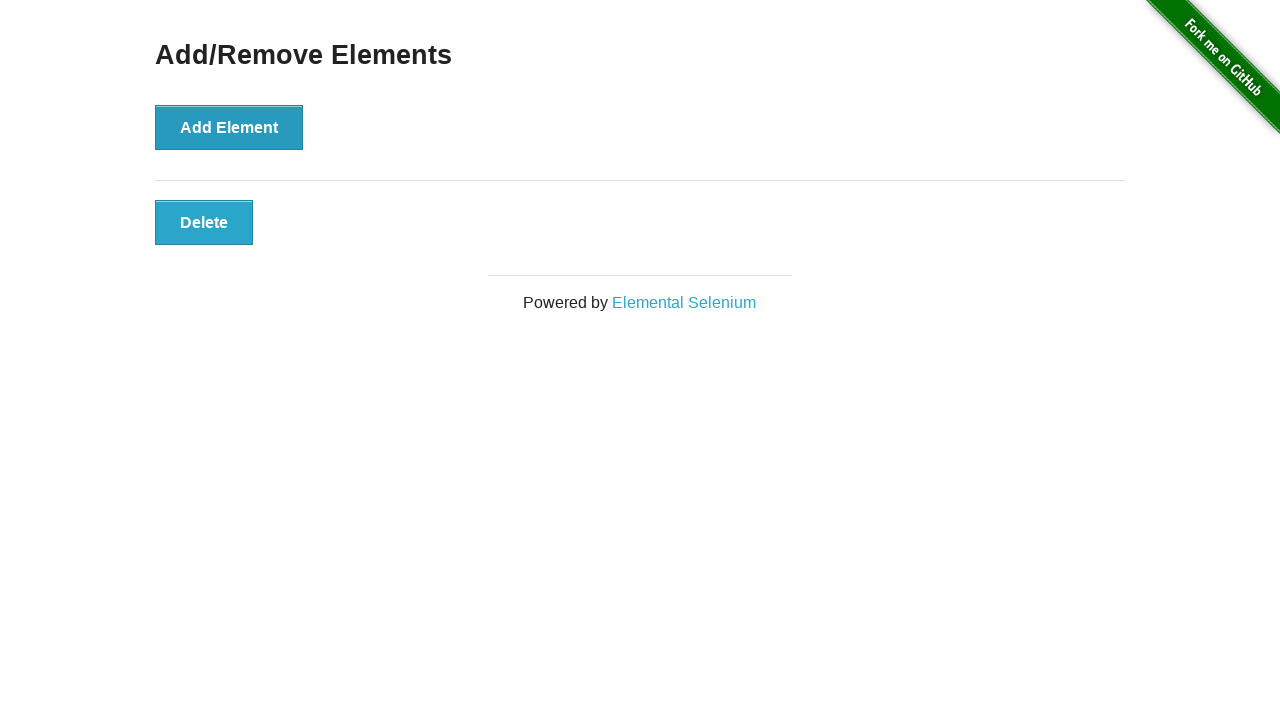

Clicked Add Element button to create a Delete button at (229, 127) on xpath=//button[text()="Add Element"]
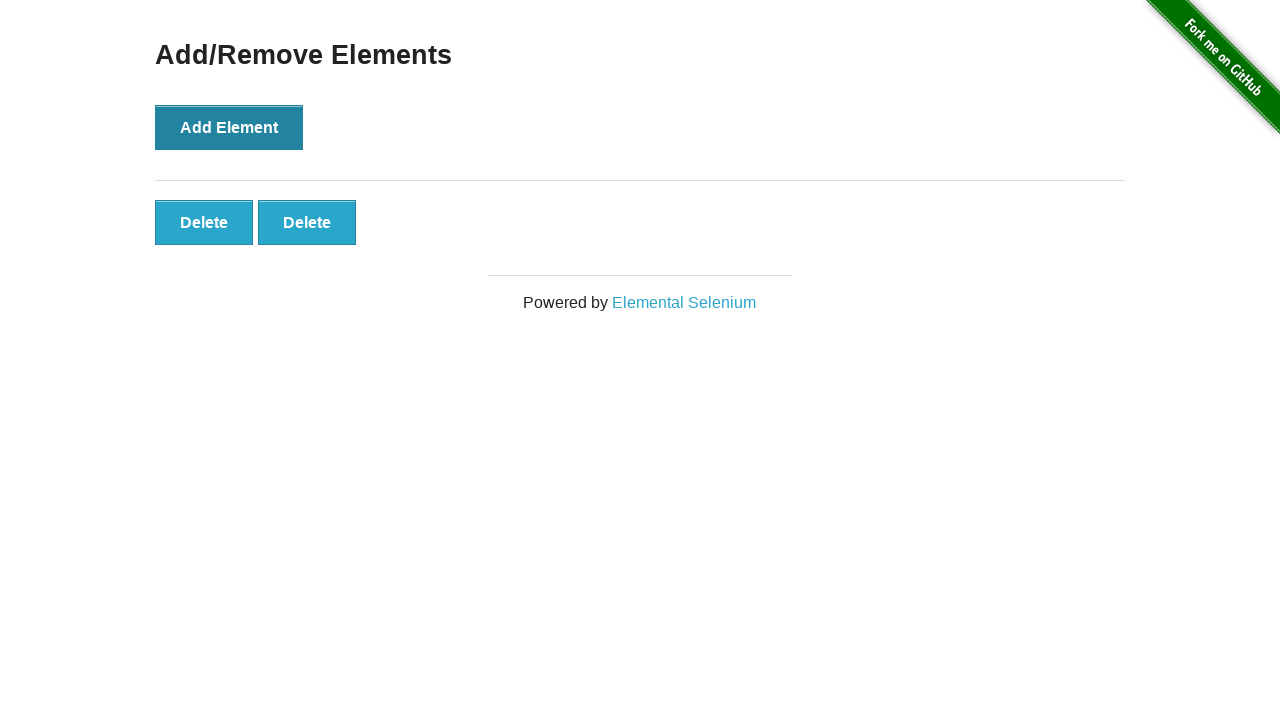

Clicked Add Element button to create a Delete button at (229, 127) on xpath=//button[text()="Add Element"]
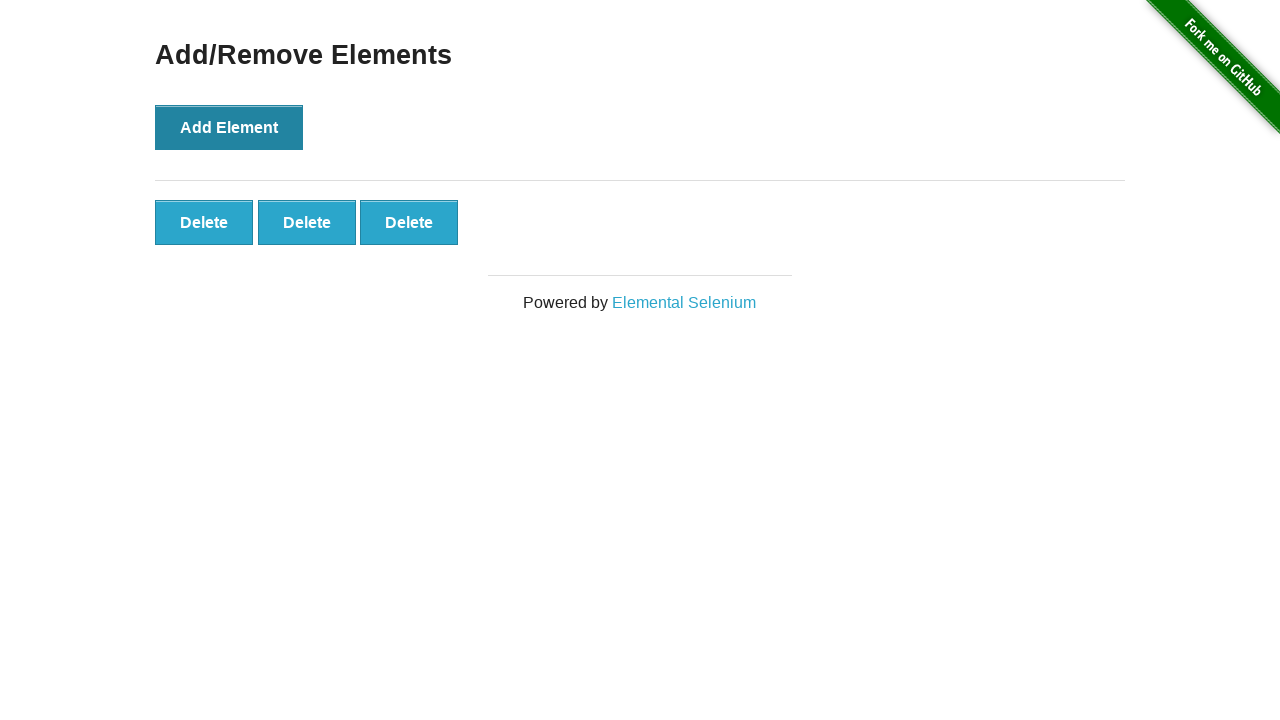

Clicked Add Element button to create a Delete button at (229, 127) on xpath=//button[text()="Add Element"]
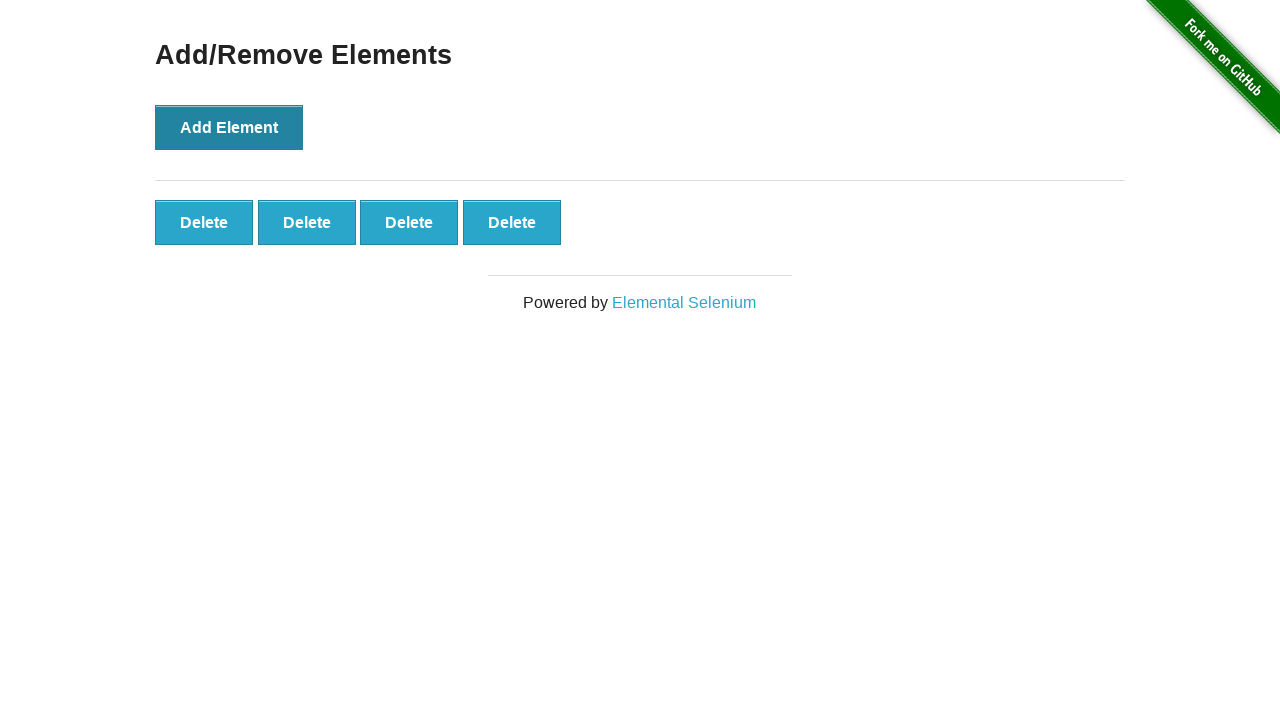

Clicked Add Element button to create a Delete button at (229, 127) on xpath=//button[text()="Add Element"]
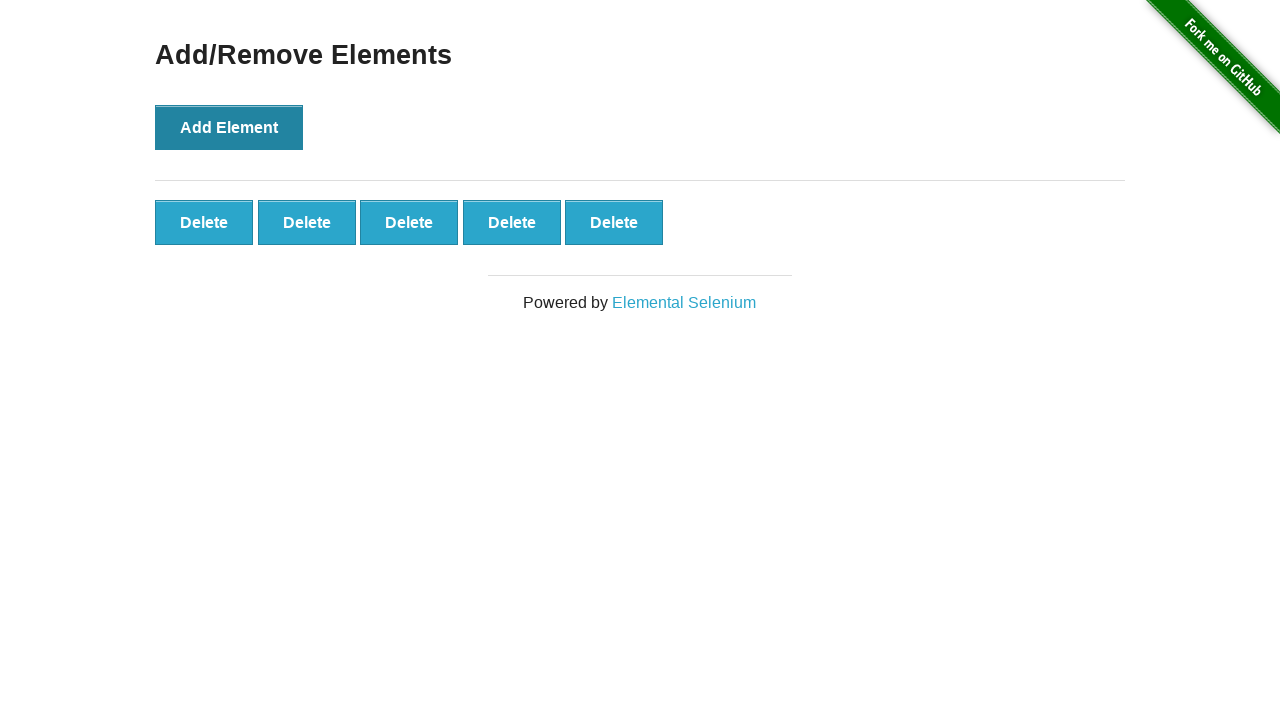

Waited for Delete buttons to be present in the DOM
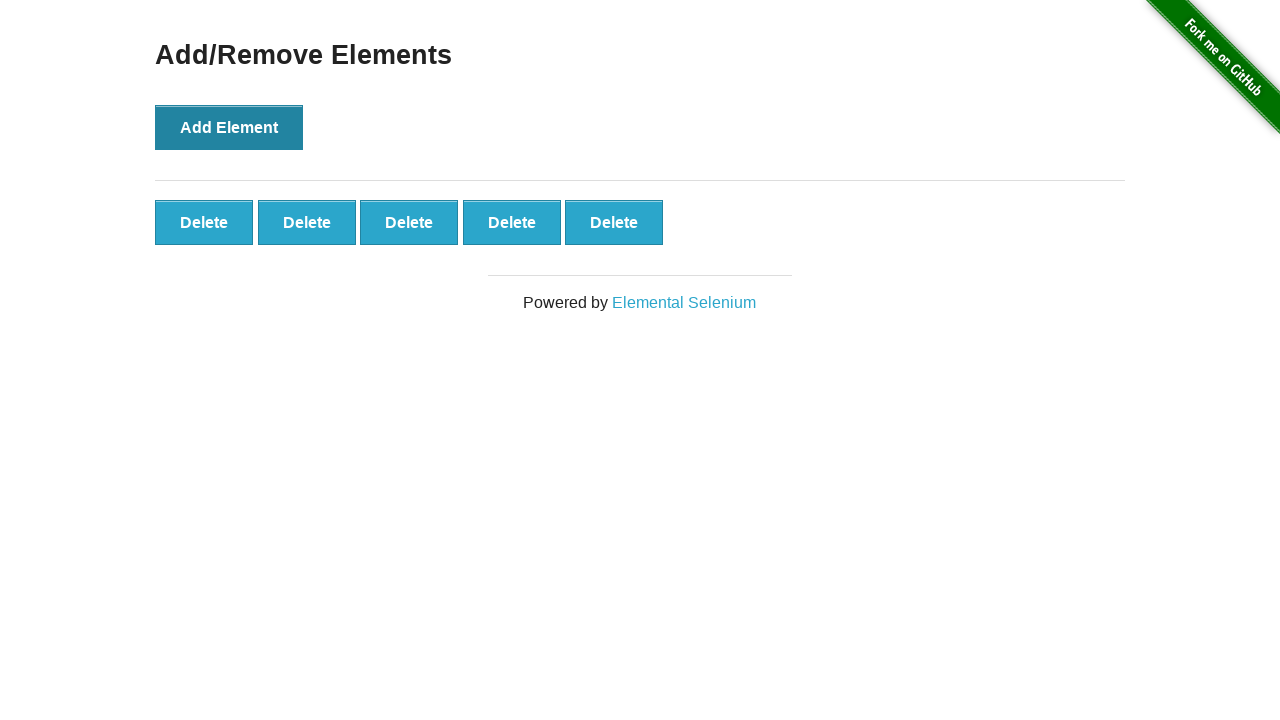

Retrieved all 5 Delete buttons that were created
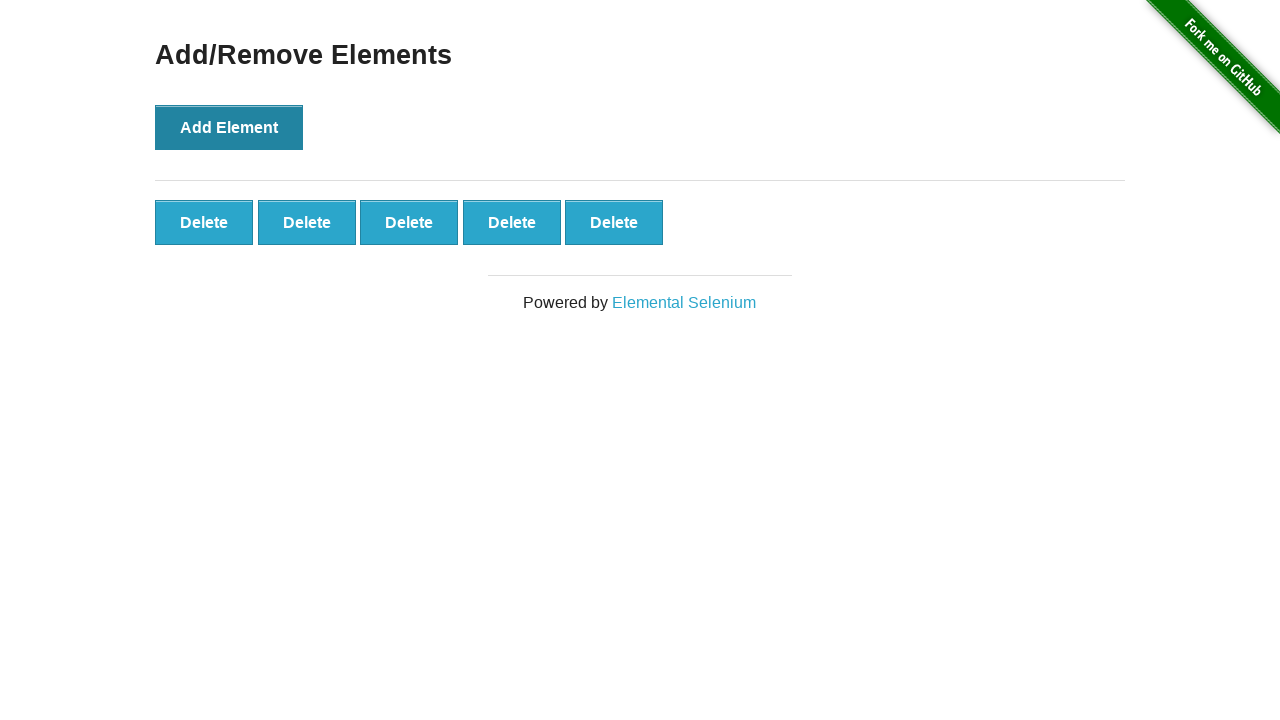

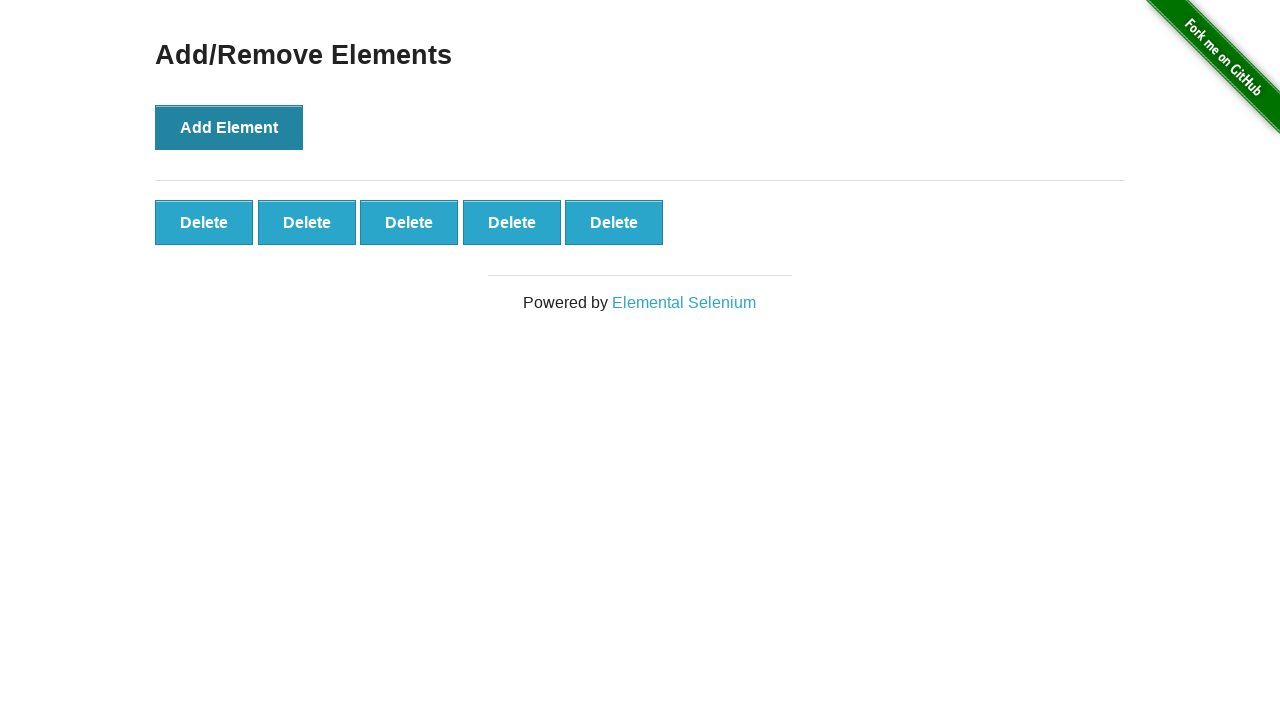